Tests that the currently applied filter is highlighted in the filter bar

Starting URL: https://demo.playwright.dev/todomvc

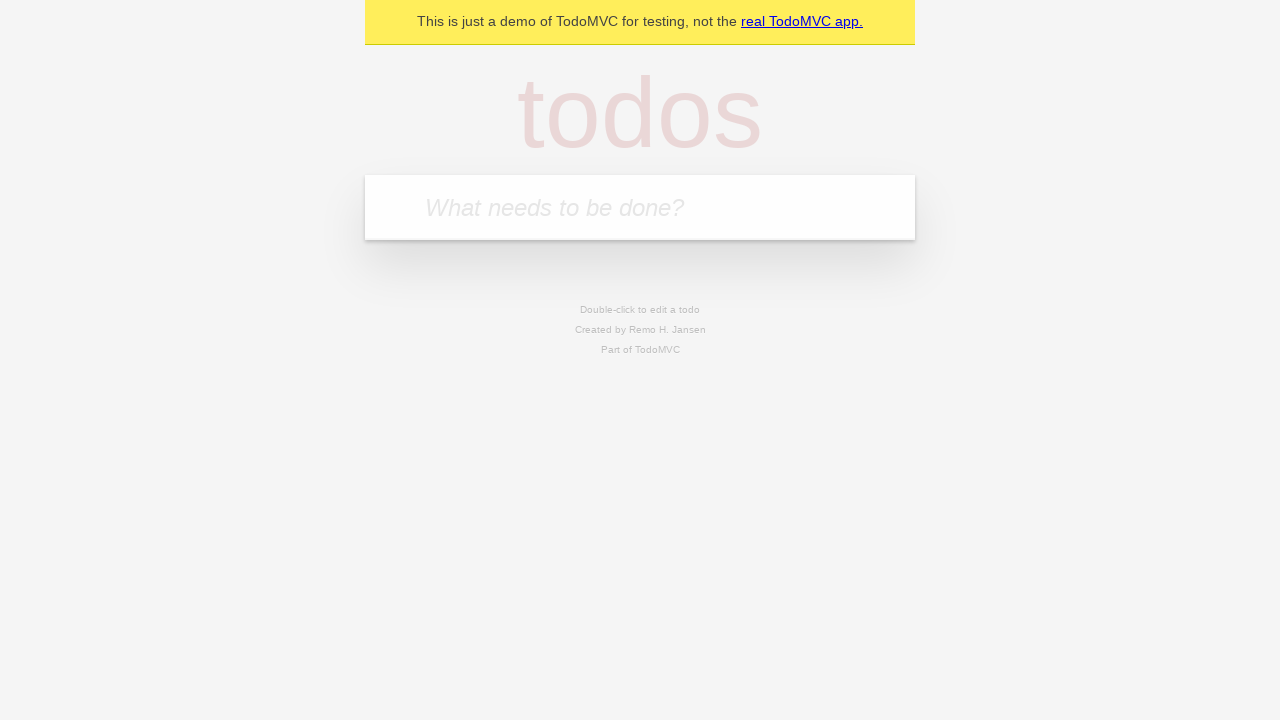

Filled new todo input with 'buy some cheese' on .new-todo
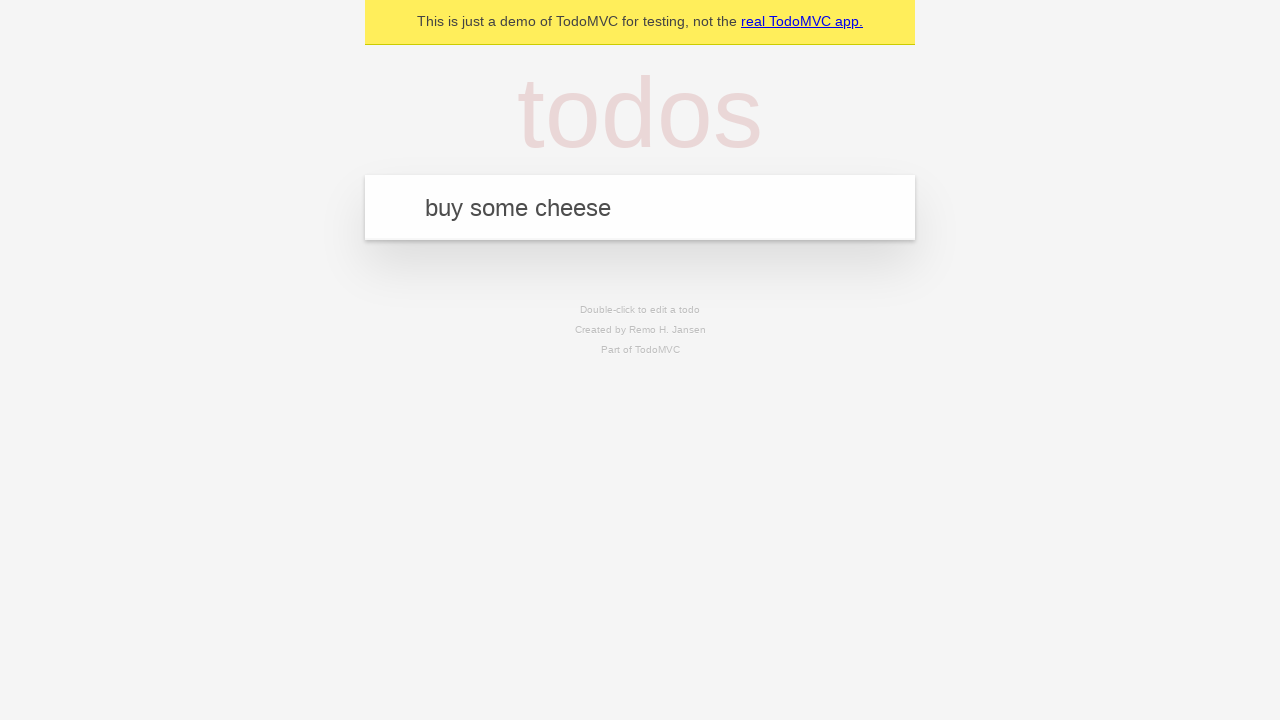

Pressed Enter to create first todo on .new-todo
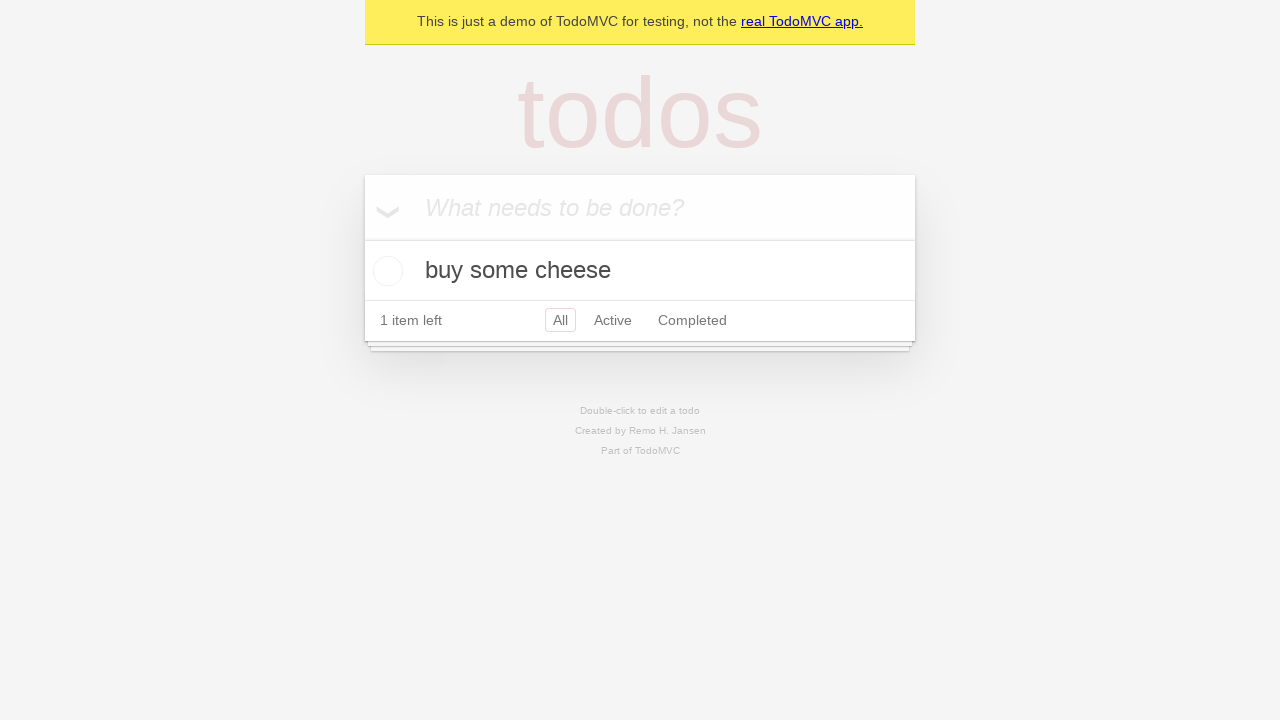

Filled new todo input with 'feed the cat' on .new-todo
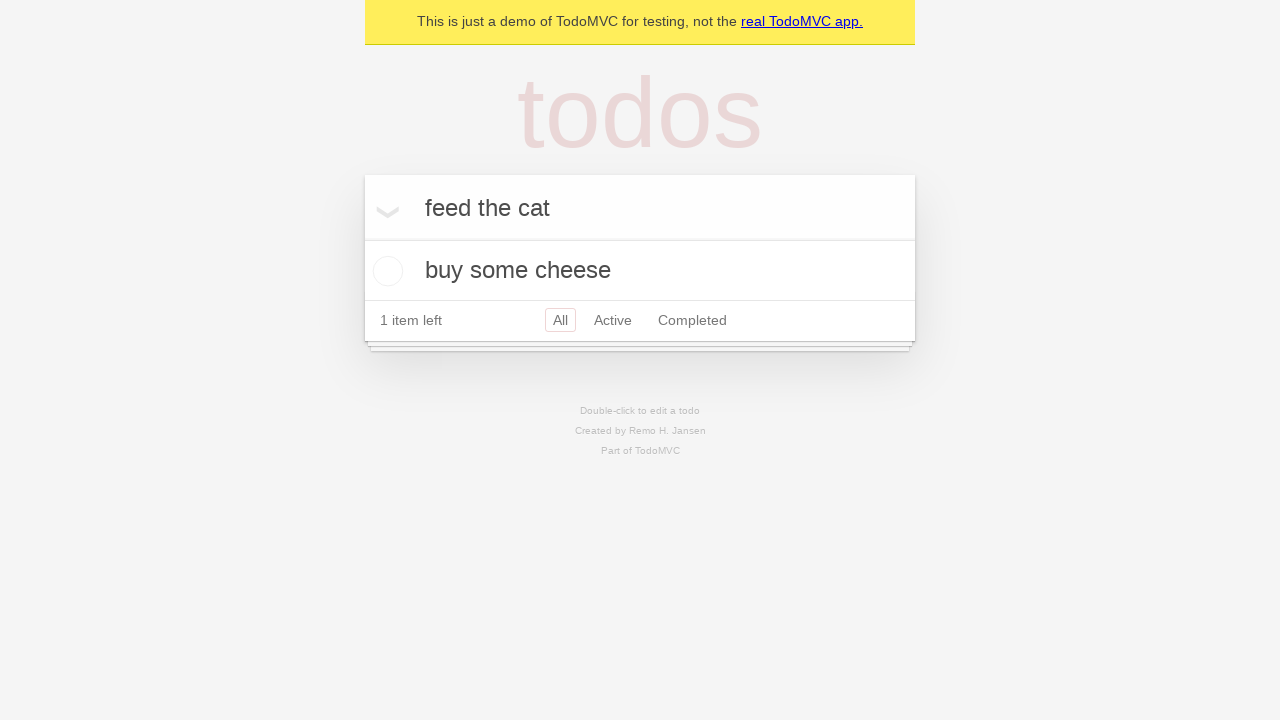

Pressed Enter to create second todo on .new-todo
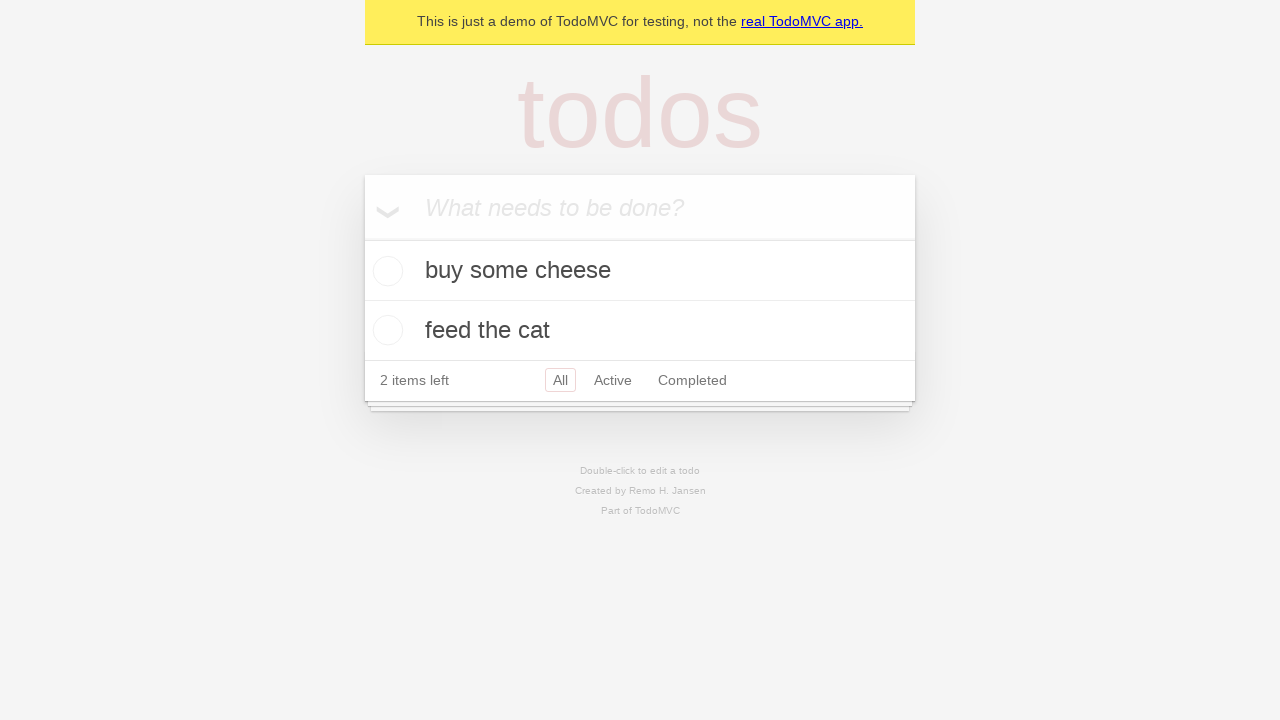

Filled new todo input with 'book a doctors appointment' on .new-todo
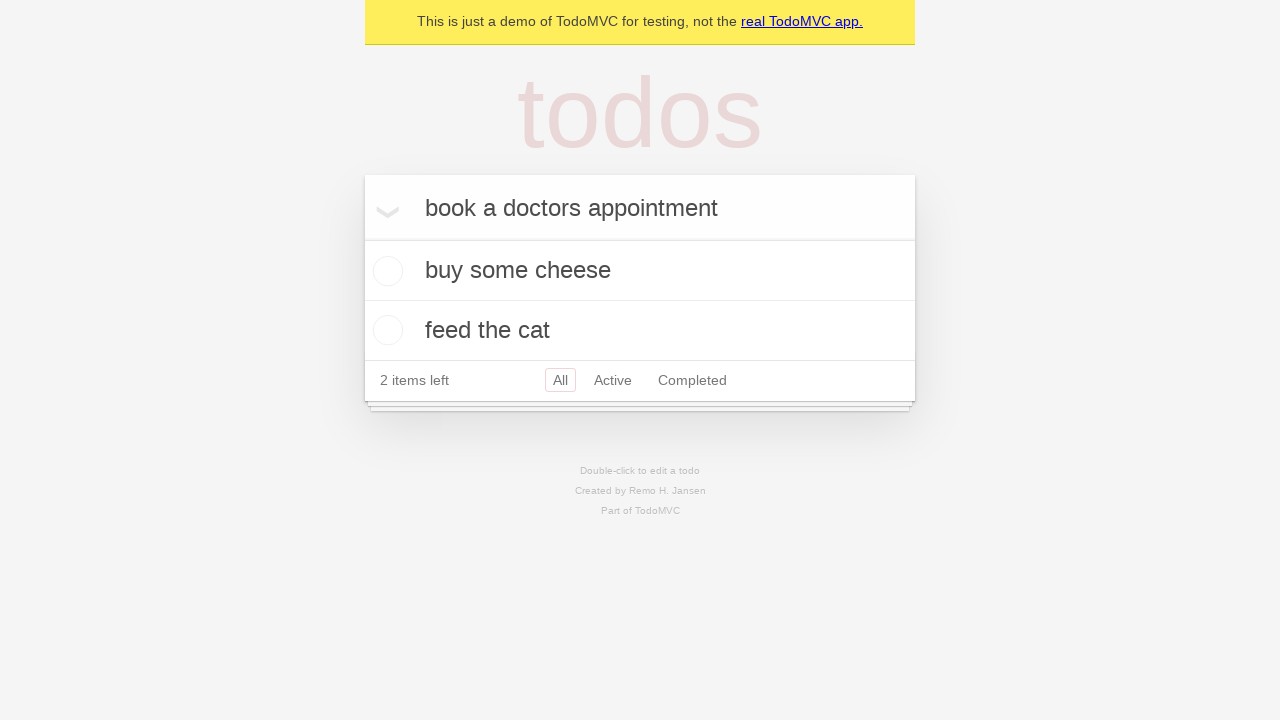

Pressed Enter to create third todo on .new-todo
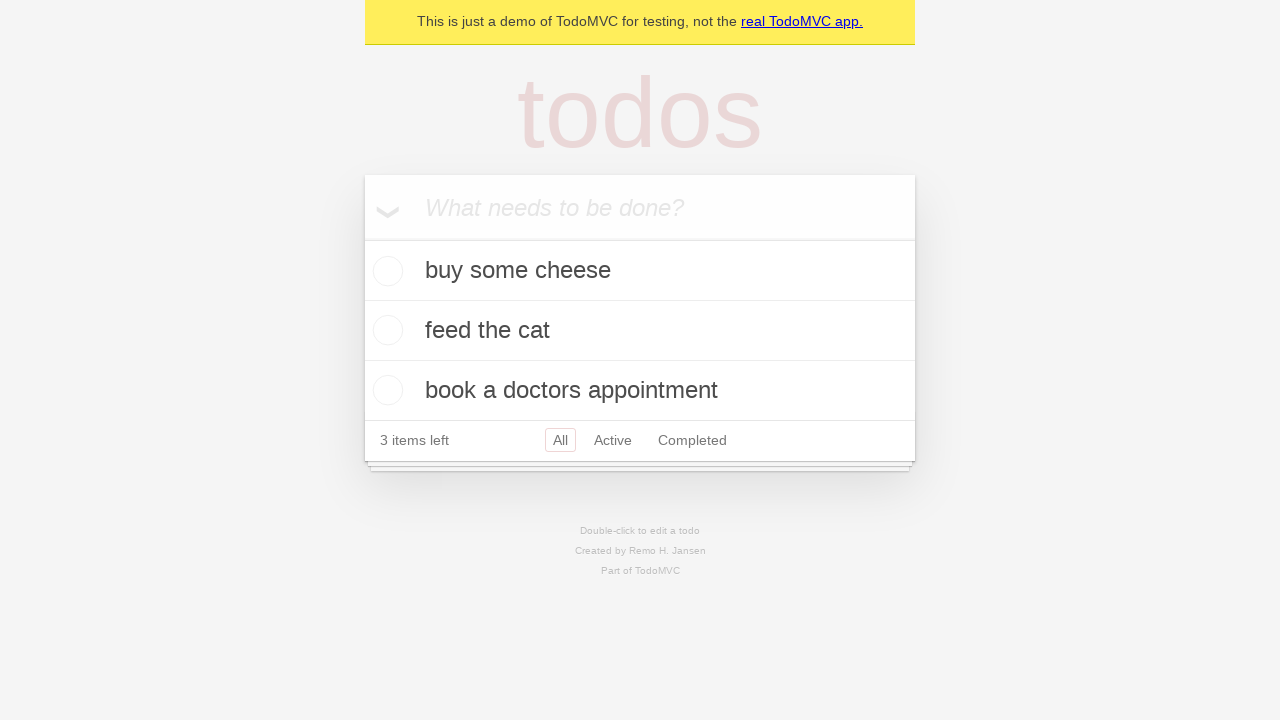

Waited for all three todos to appear in the list
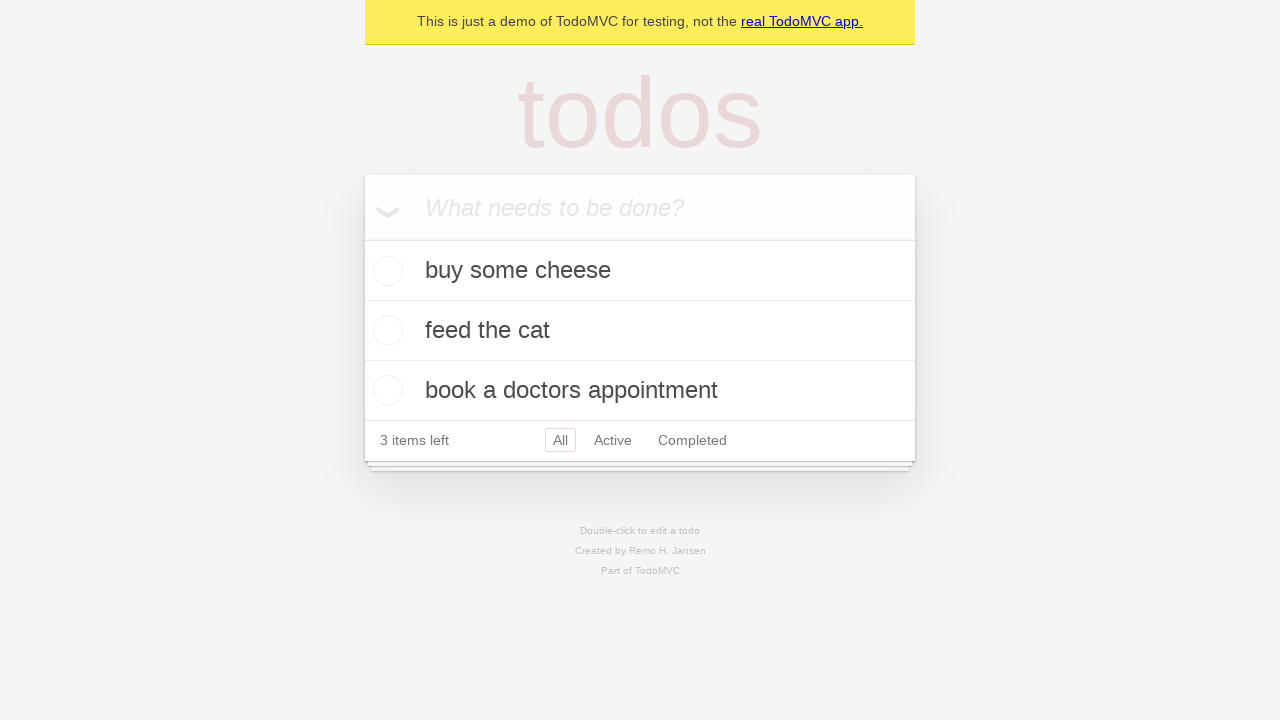

Clicked Active filter at (613, 440) on .filters >> text=Active
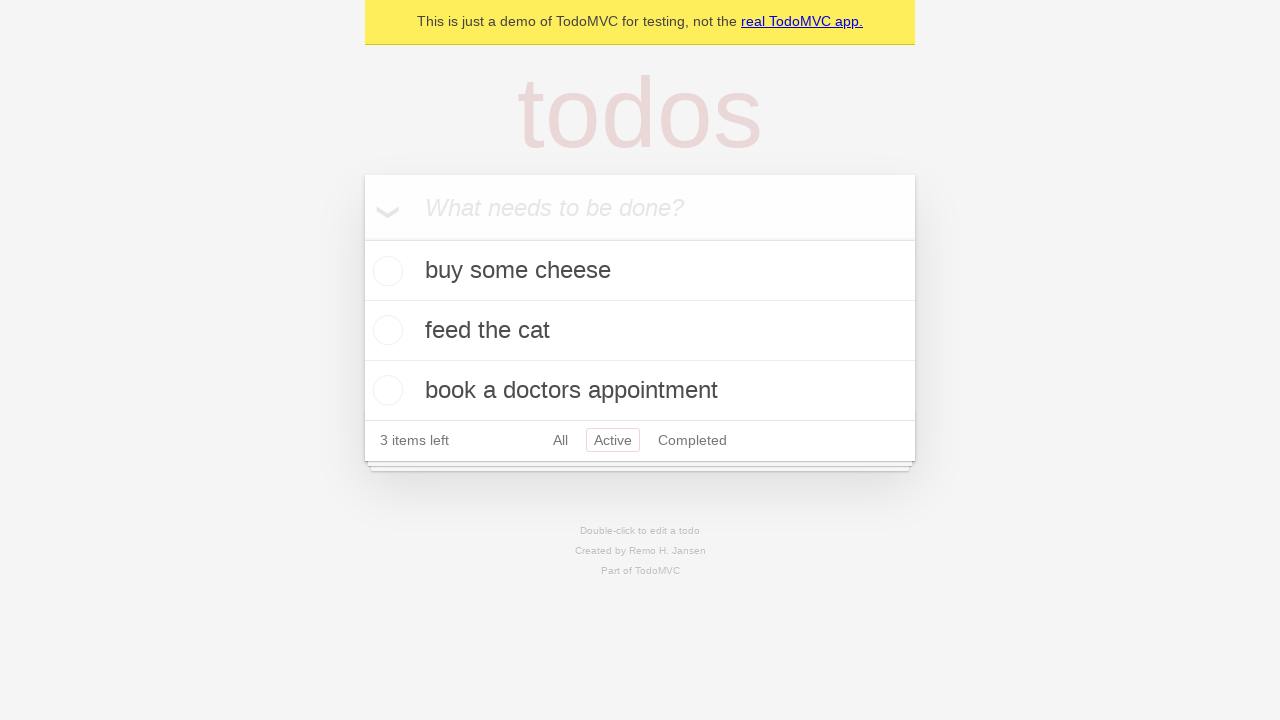

Clicked Completed filter and verified it is highlighted as the currently applied filter at (692, 440) on .filters >> text=Completed
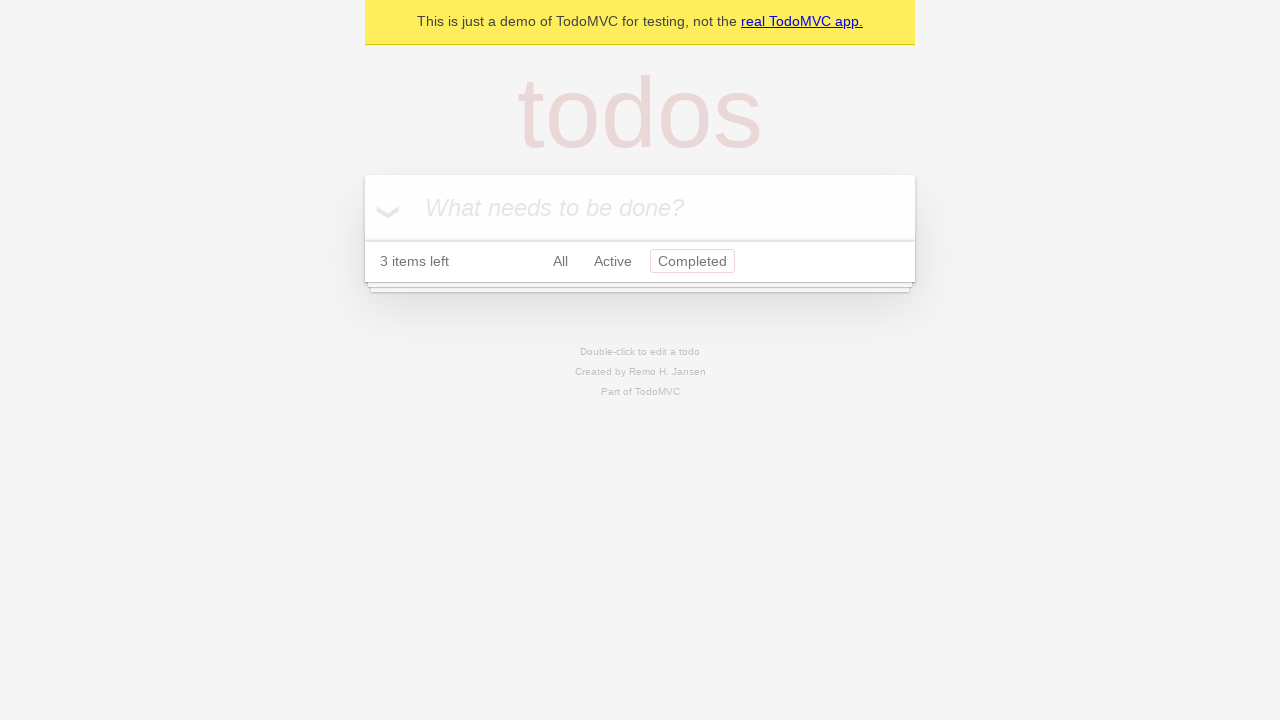

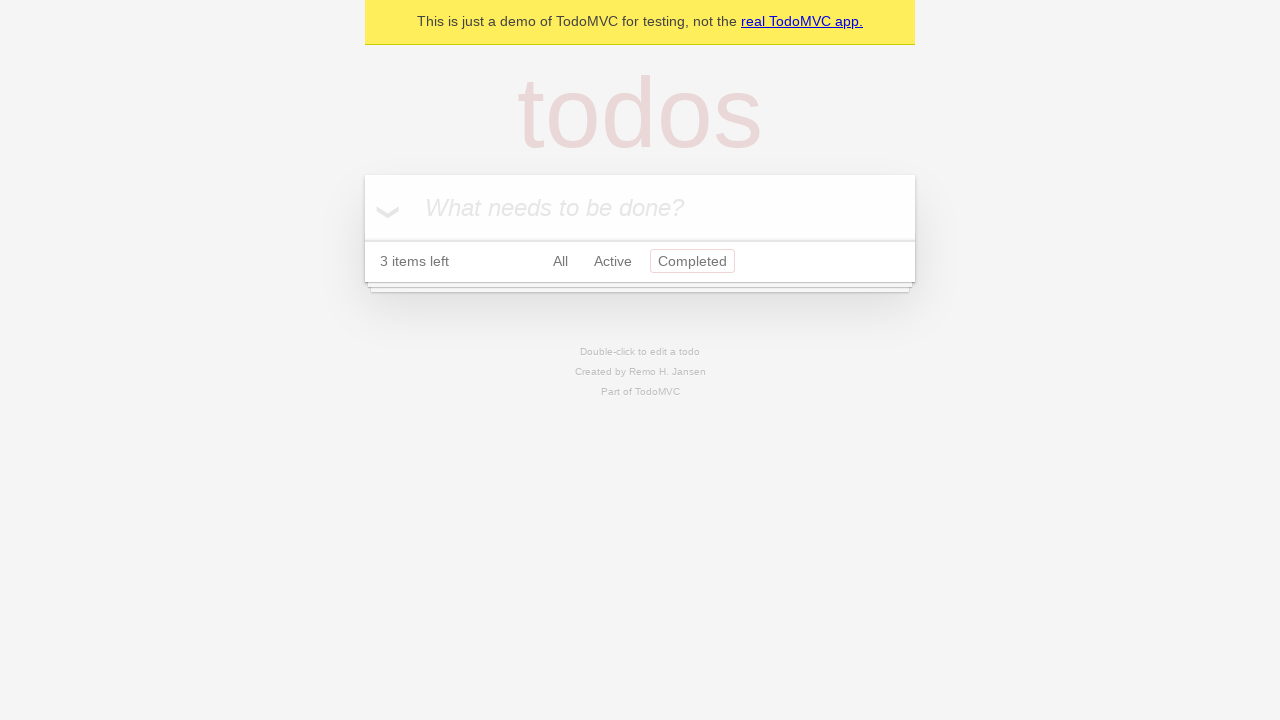